Tests JavaScript confirm dialog by clicking the second button, dismissing the confirm dialog, and verifying the result message

Starting URL: https://the-internet.herokuapp.com/javascript_alerts

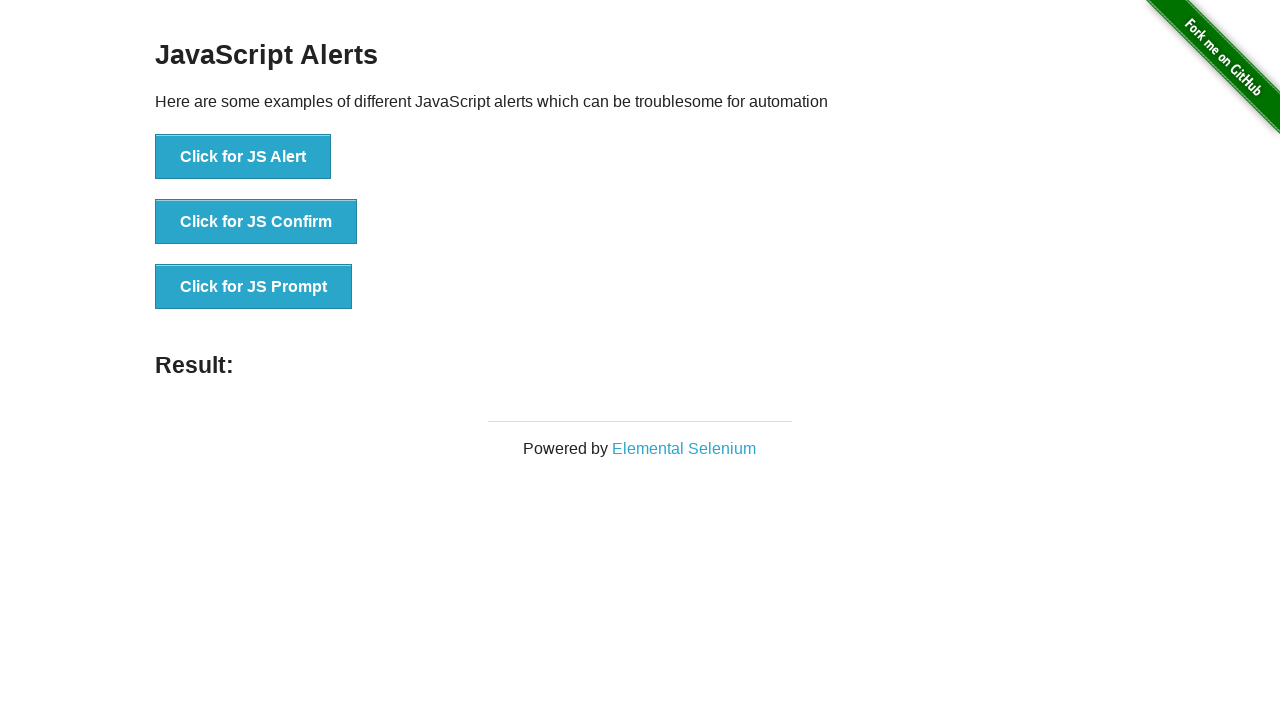

Clicked 'Click for JS Confirm' button to trigger JavaScript confirm dialog at (256, 222) on button:has-text('Click for JS Confirm')
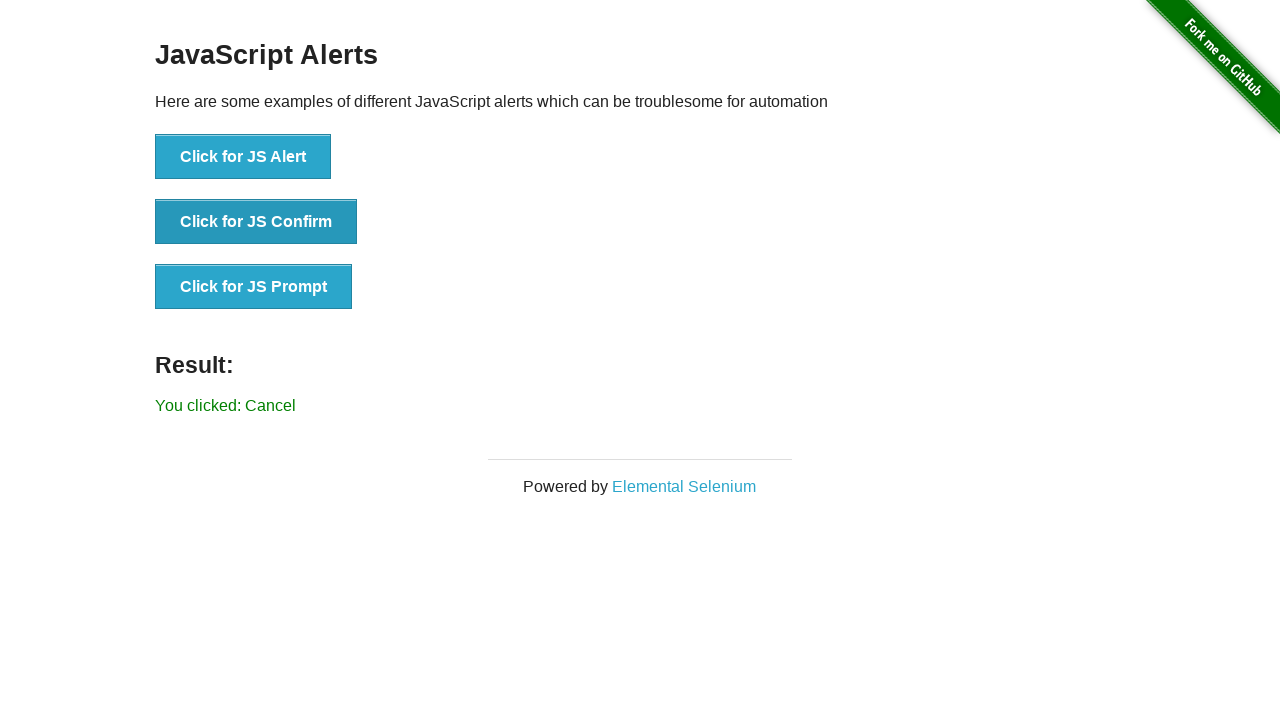

Set up dialog handler to dismiss the confirm dialog
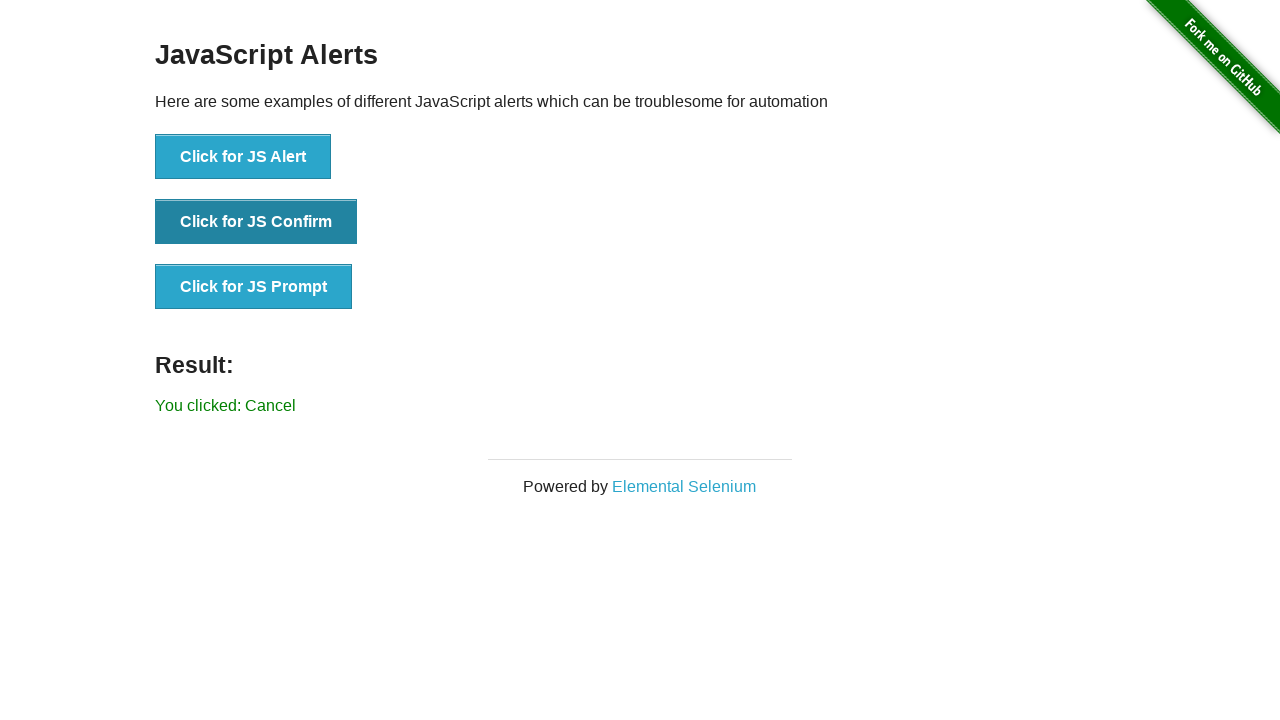

Waited for result message element to appear
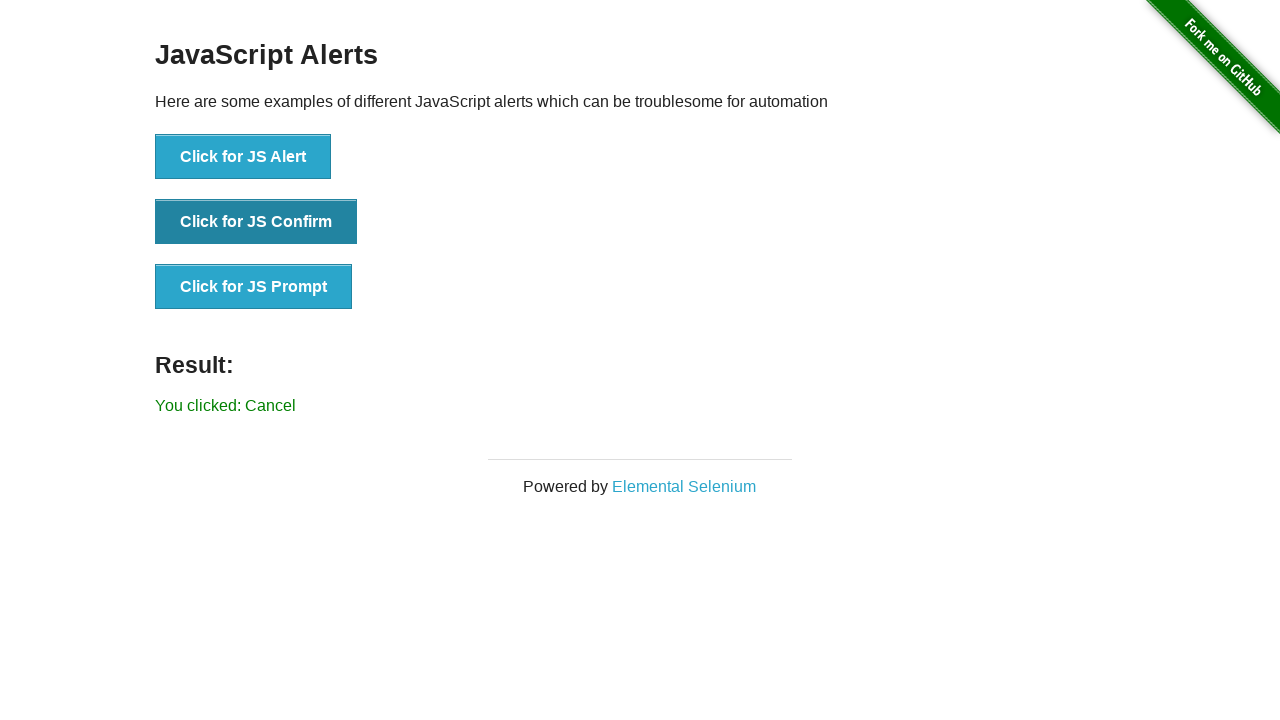

Retrieved result text from the result element
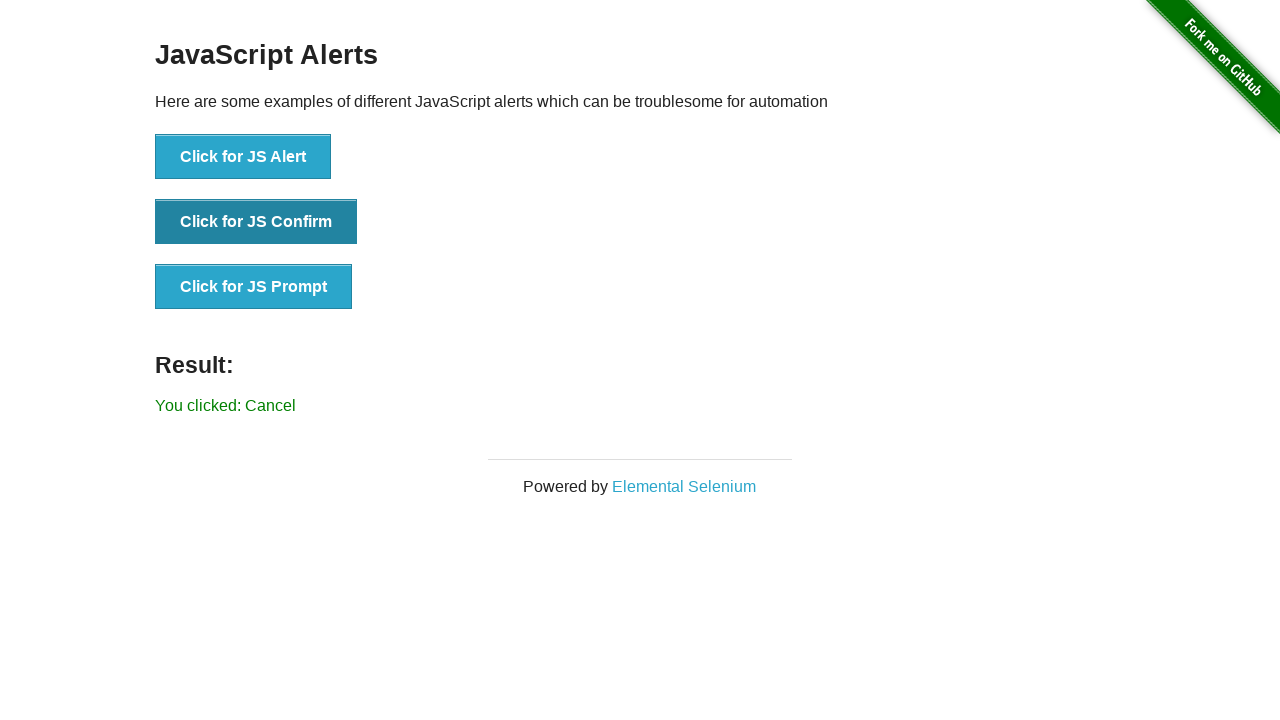

Verified that result message contains 'You clicked: Cancel'
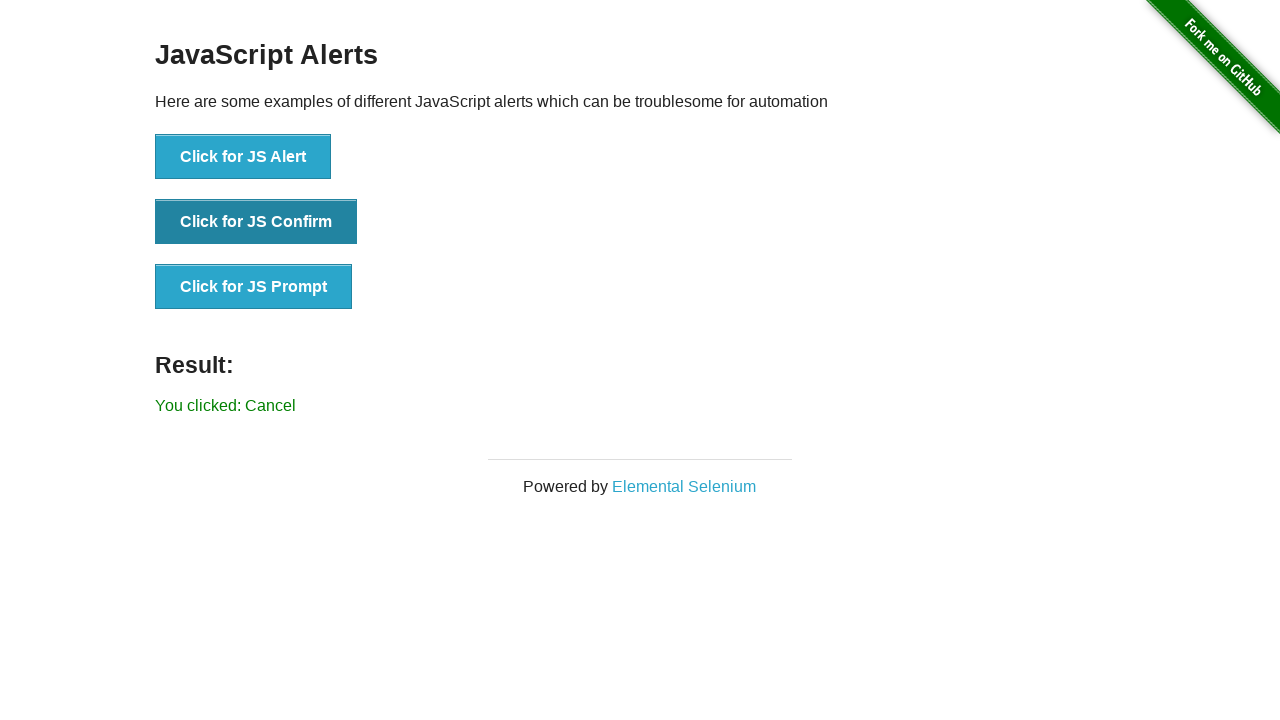

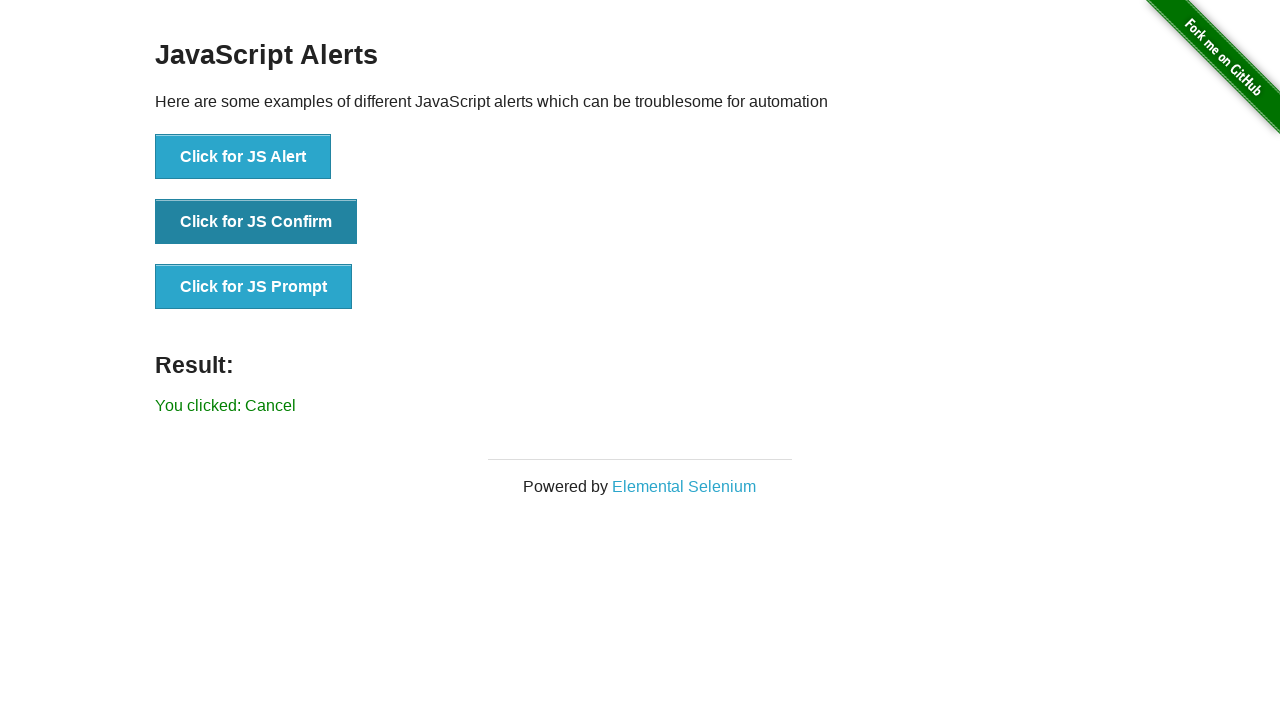